Tests iframe handling by switching into an iframe and filling a username field inside it, then switching back to the parent frame

Starting URL: https://demoapps.qspiders.com/ui/frames?sublist=0

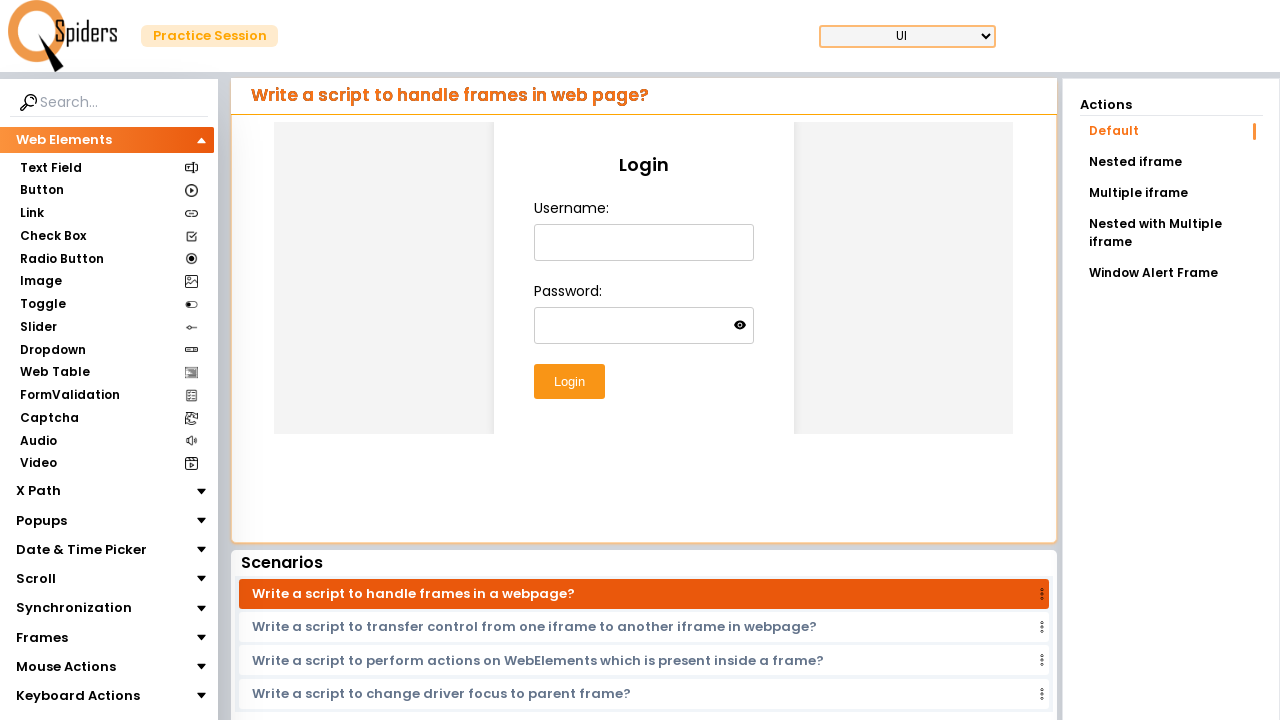

Waited for iframe to be present
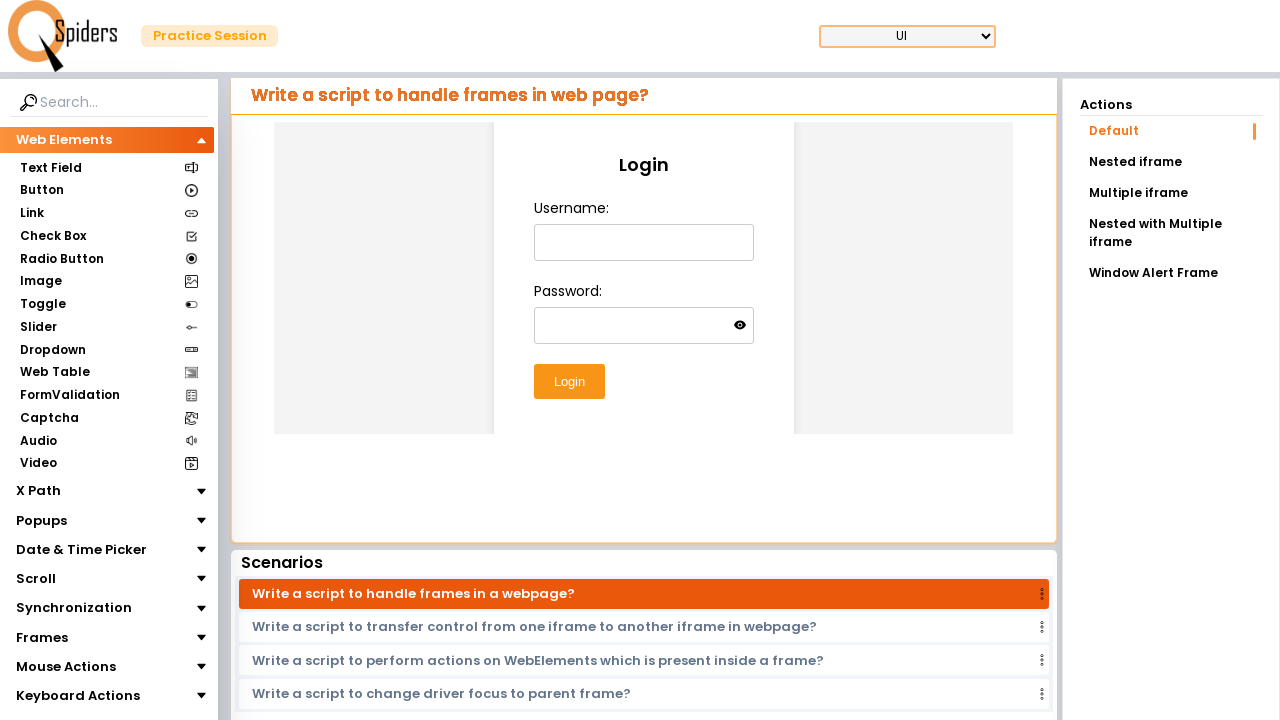

Located the iframe element
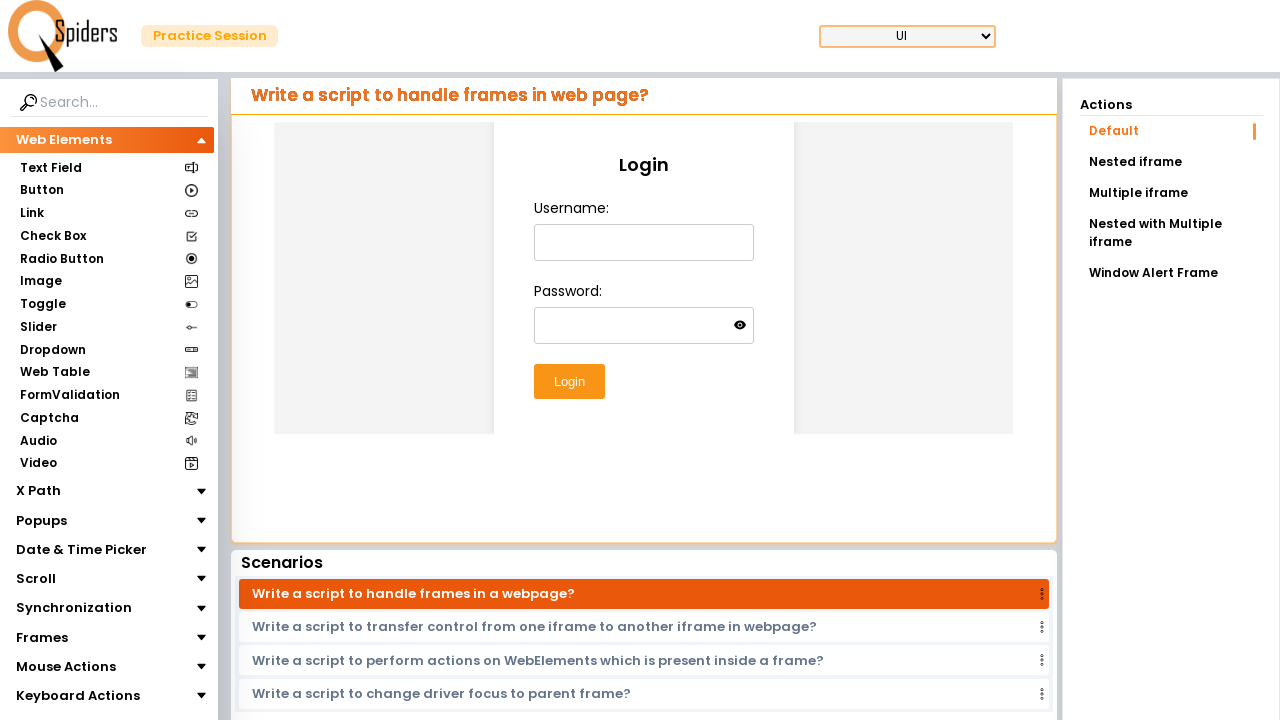

Filled username field inside iframe with 'testuser2024' on iframe.w-full.h-96 >> internal:control=enter-frame >> #username
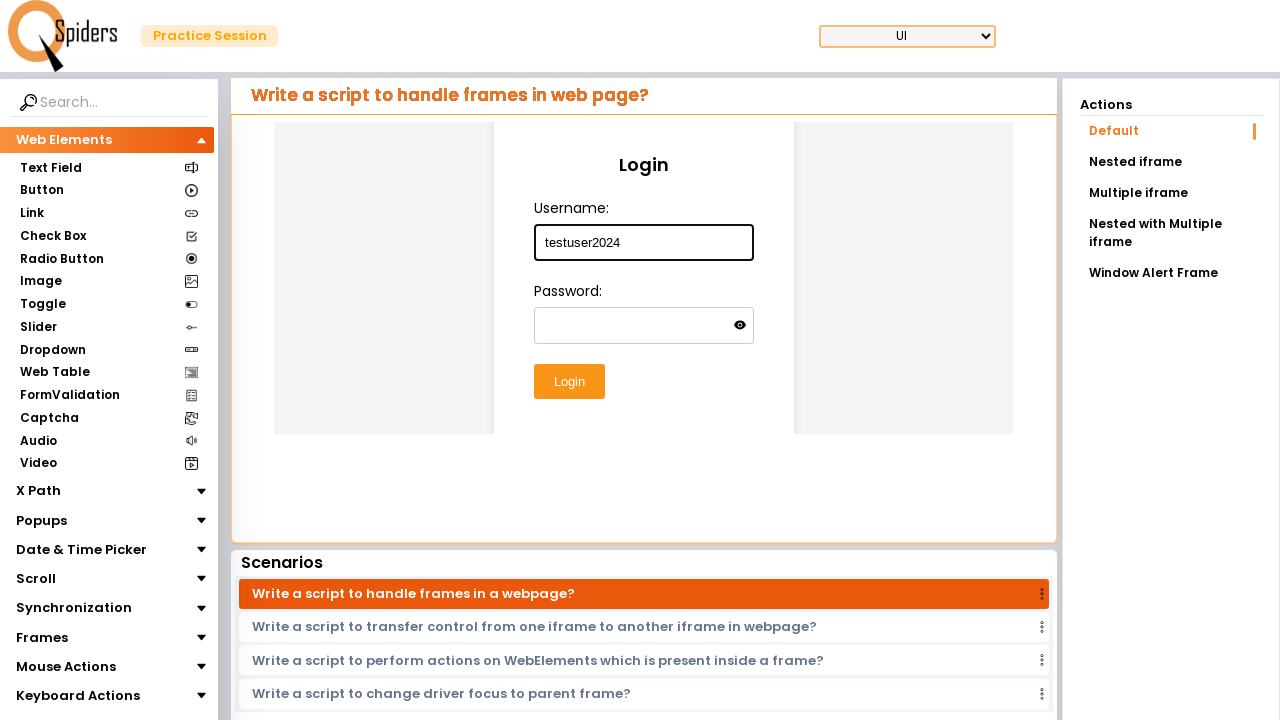

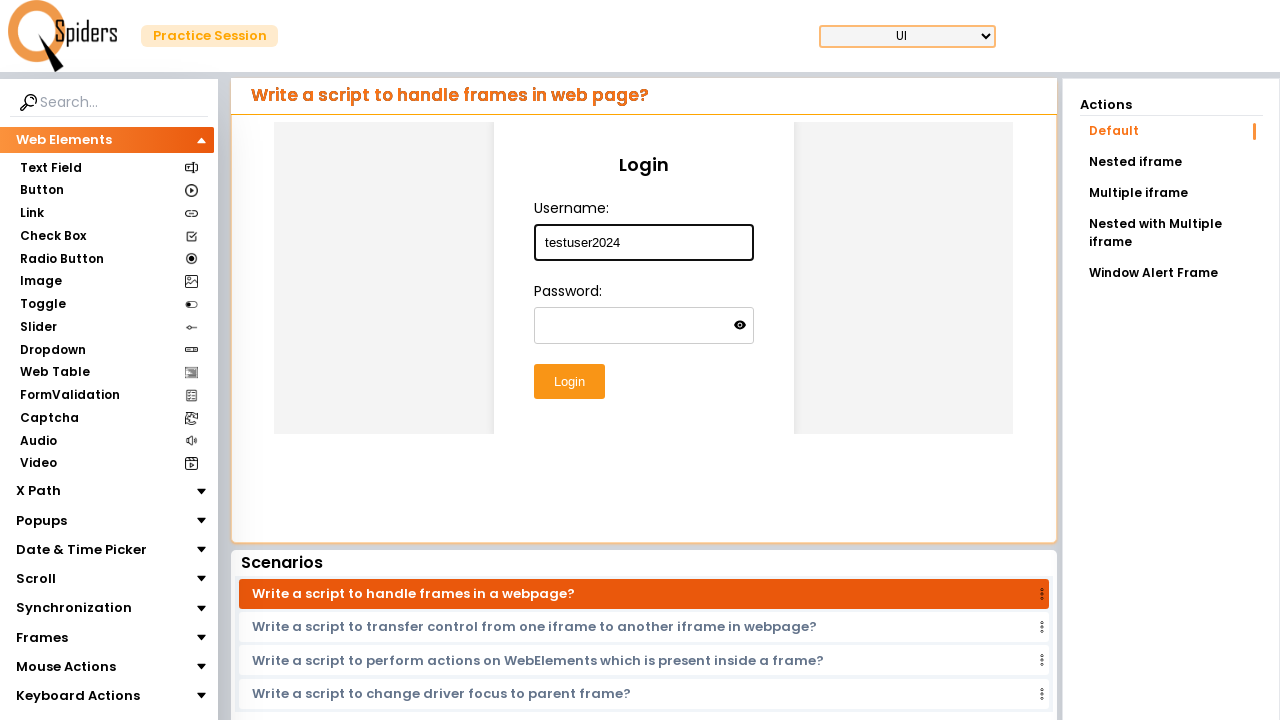